Verifies that clicking the "Open New Tab" button opens the correct tab with "Alerts Demo" heading

Starting URL: https://www.hyrtutorials.com/p/window-handles-practice.html

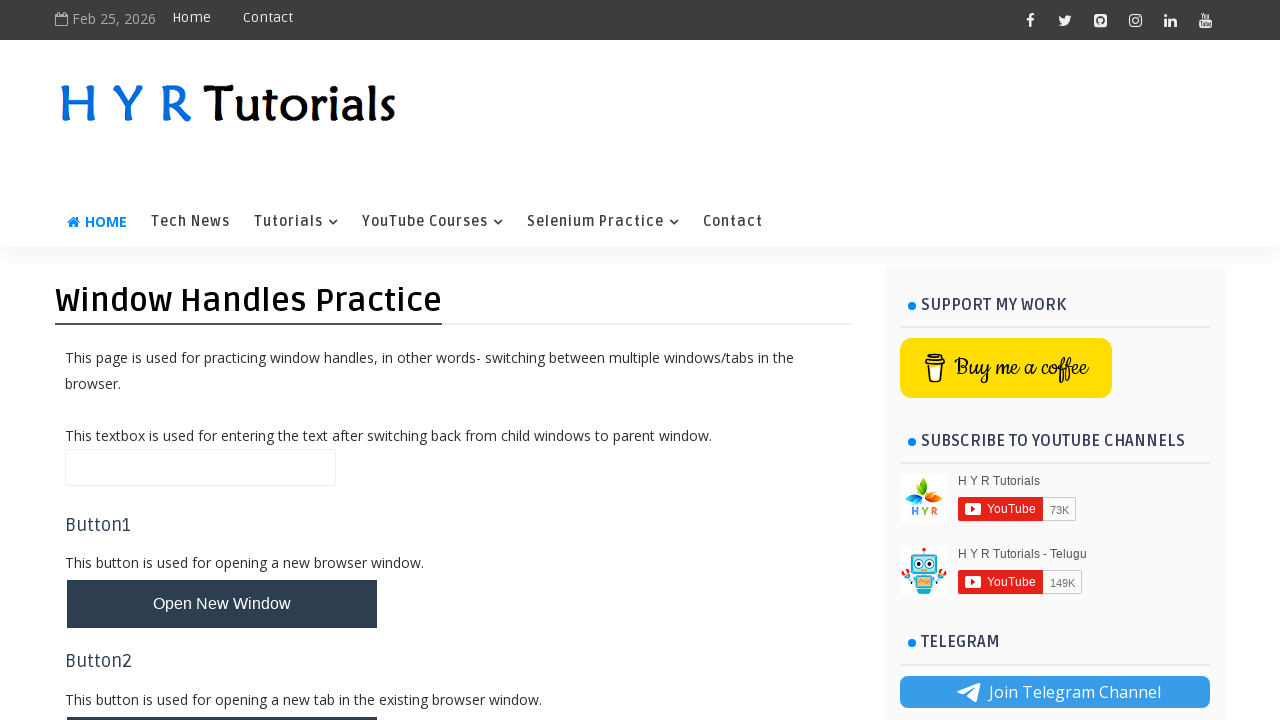

Scrolled 'Open New Tab' button into view
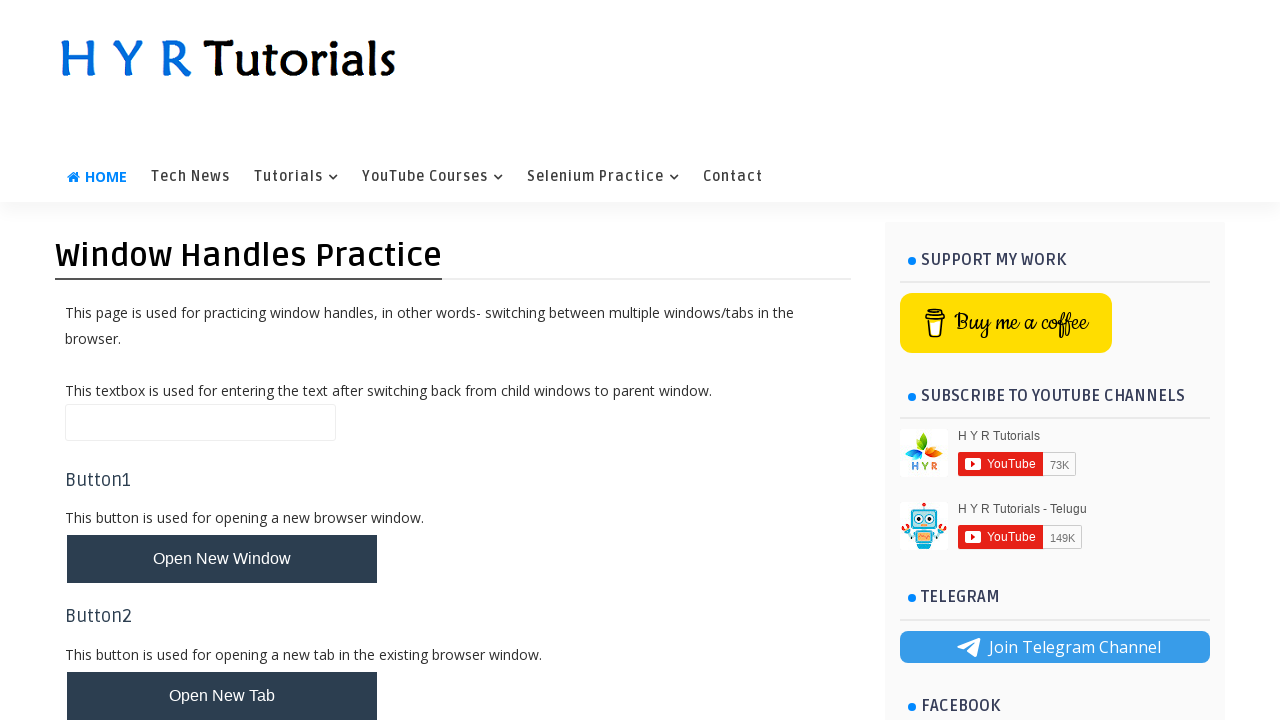

Clicked 'Open New Tab' button and new tab opened at (222, 696) on #newTabBtn
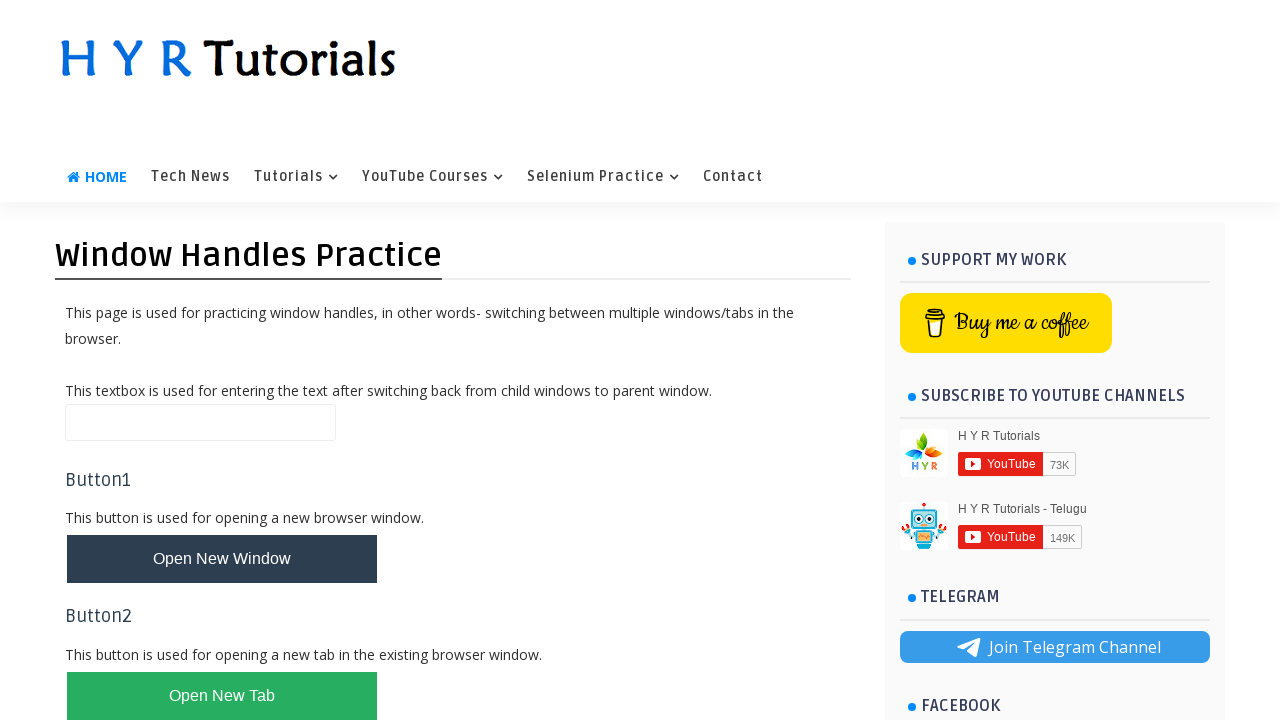

Retrieved new tab/popup page object
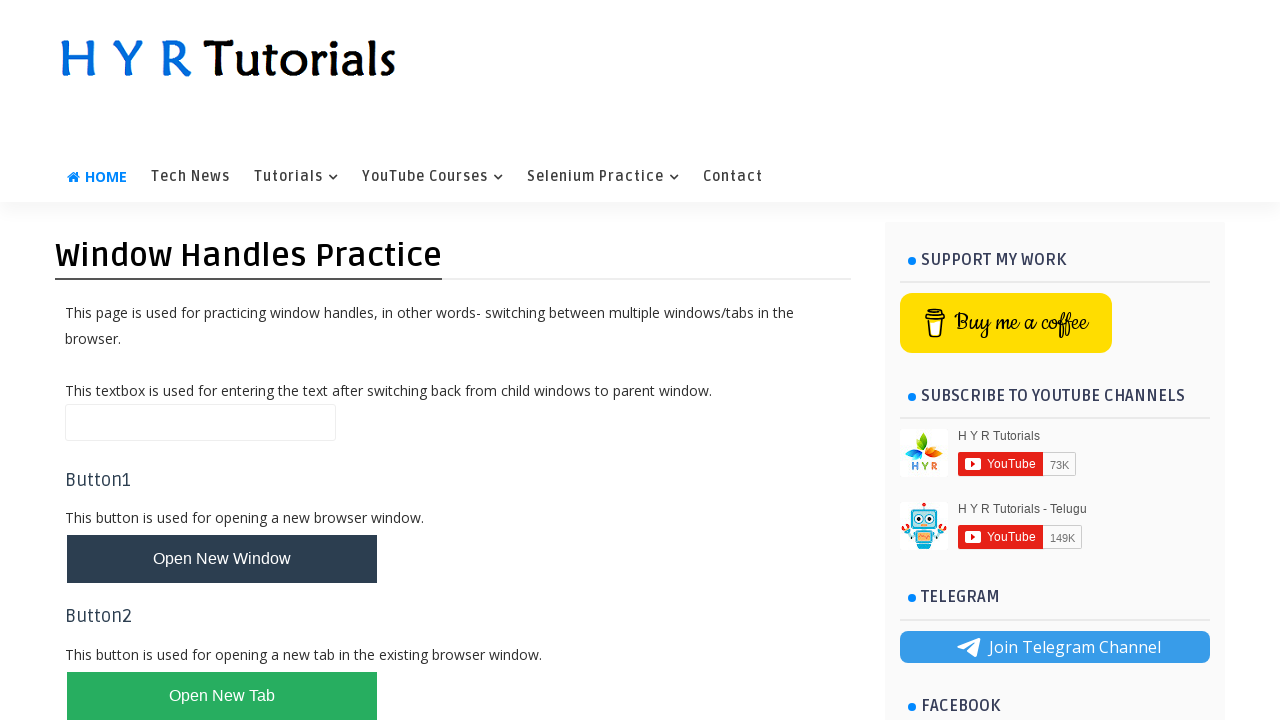

Verified 'Alerts Demo' heading is visible in new tab
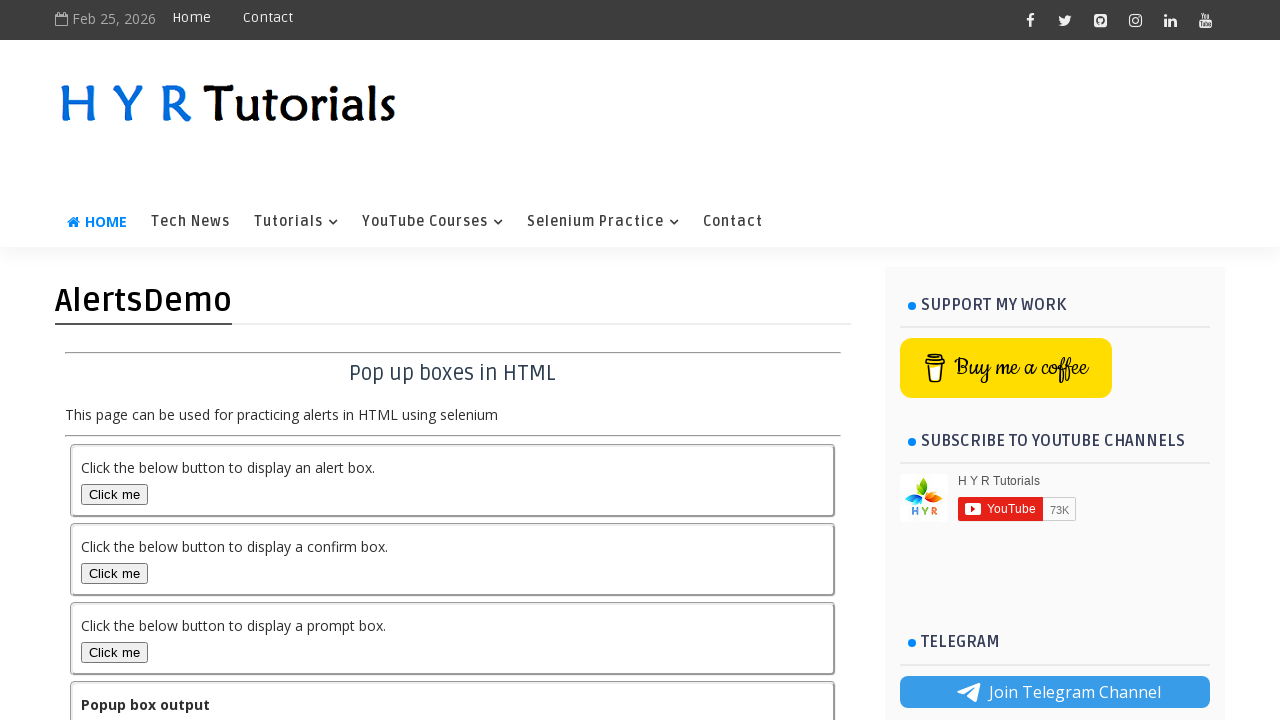

Closed the new tab
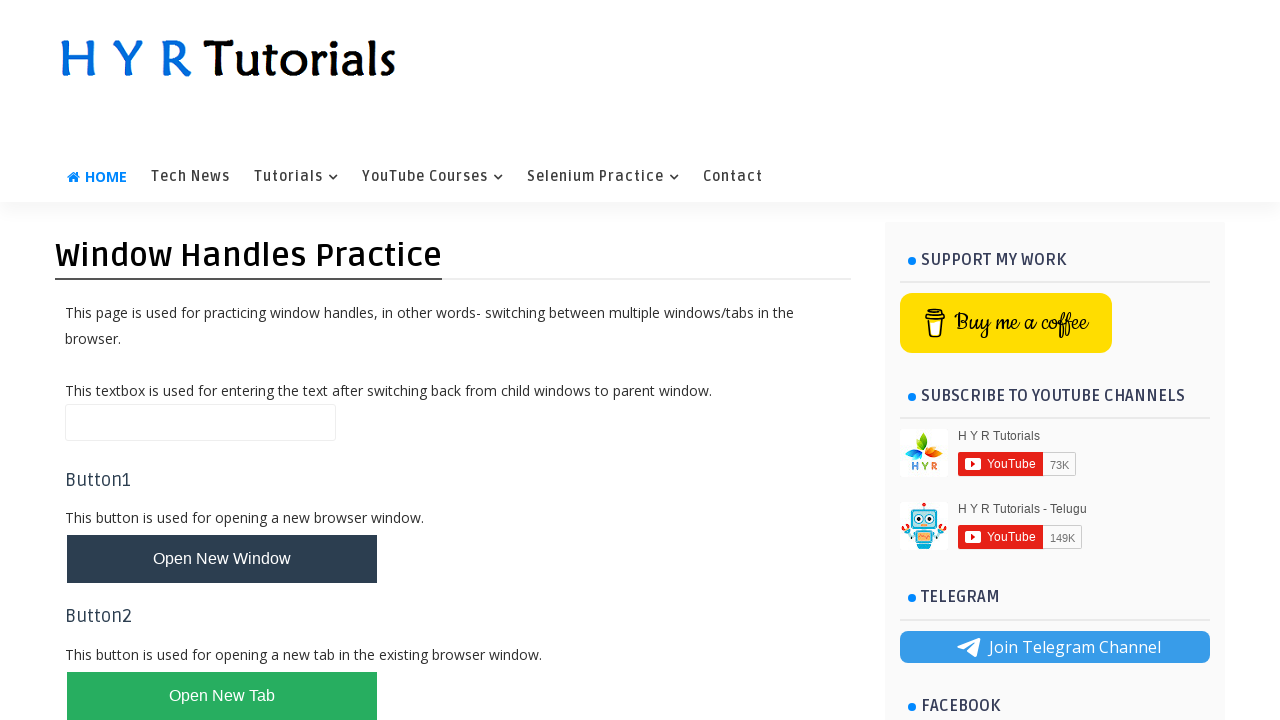

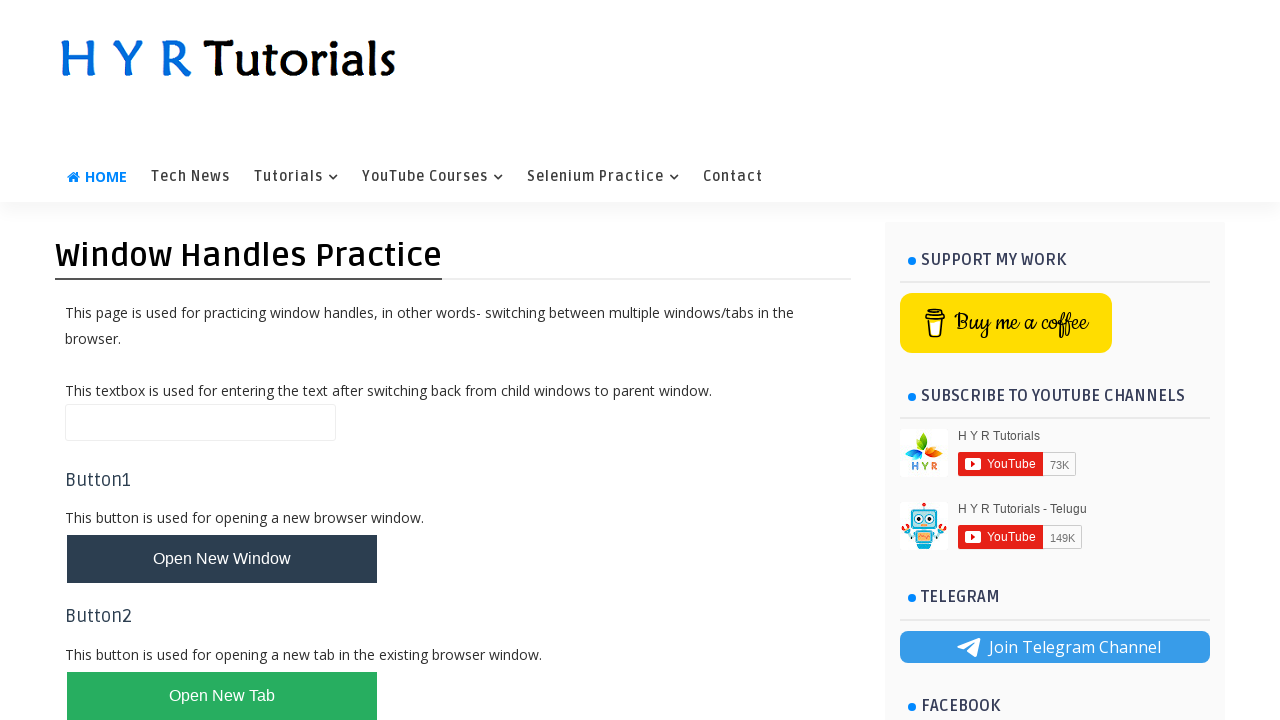